Tests navigation to multiple pages from the disappearing elements page, checking if each link leads to a valid page or returns a 404 error

Starting URL: https://the-internet.herokuapp.com/disappearing_elements

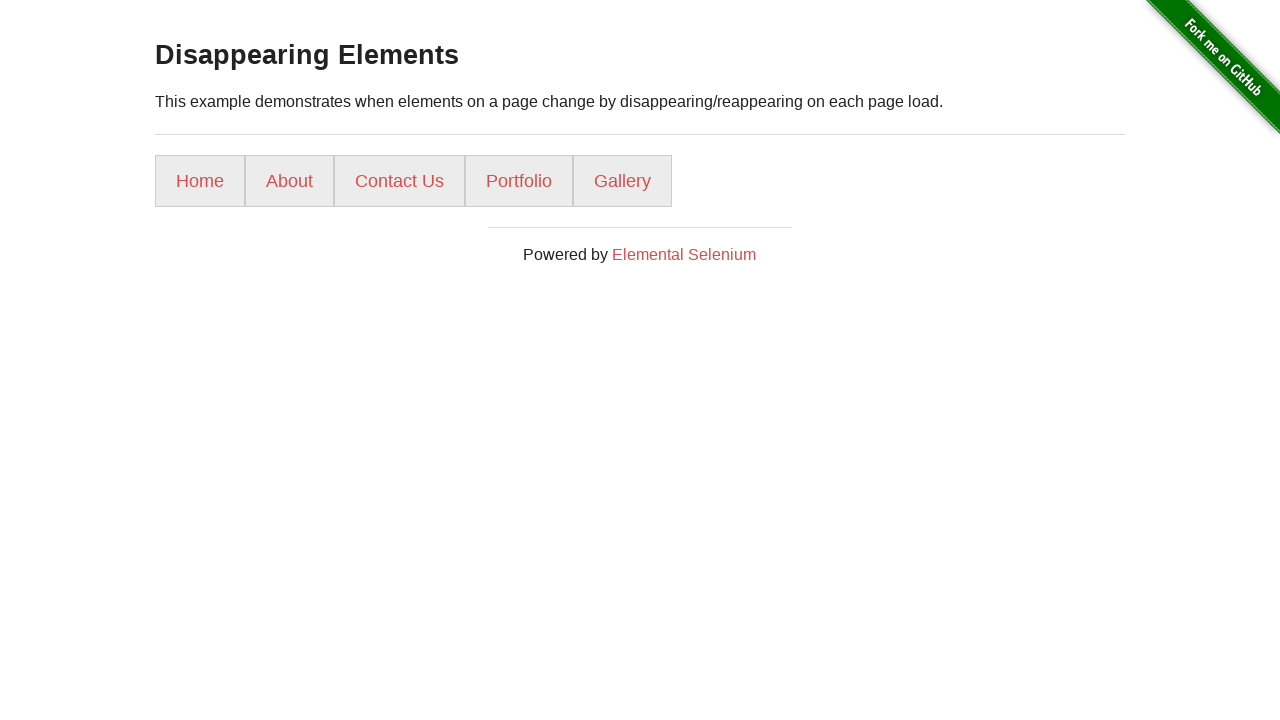

Navigated to Home page
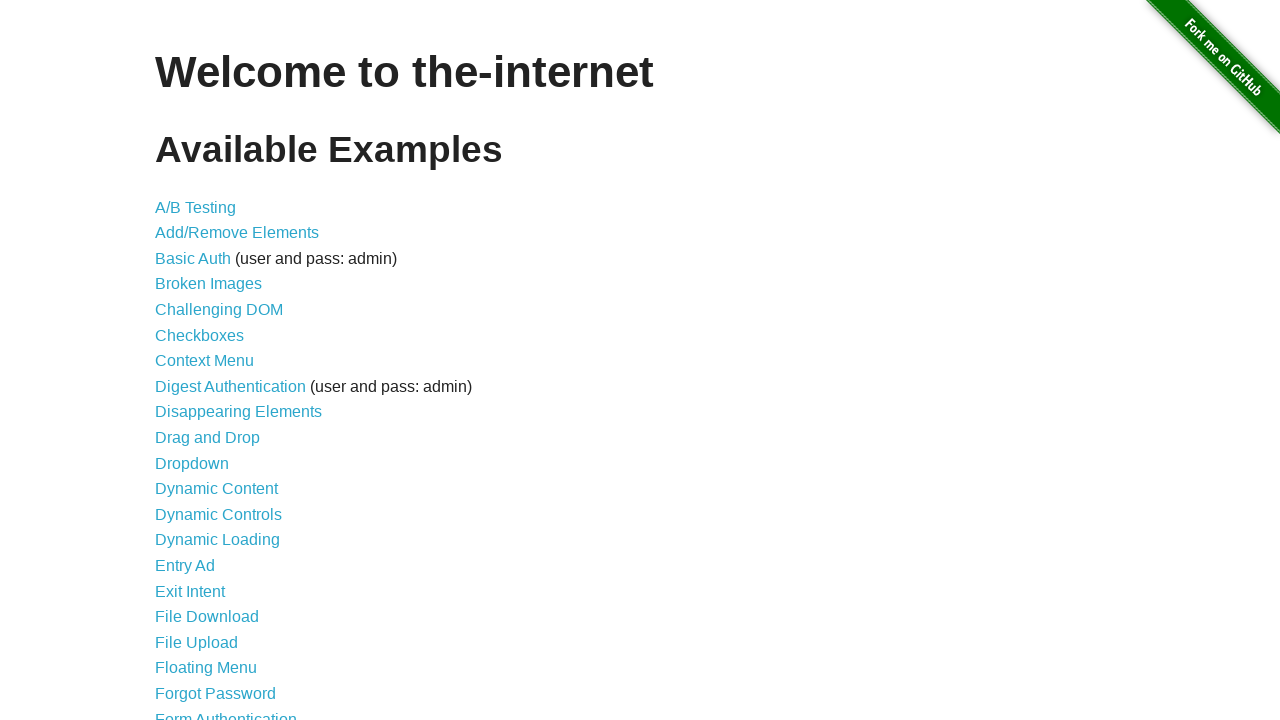

Home page loaded successfully
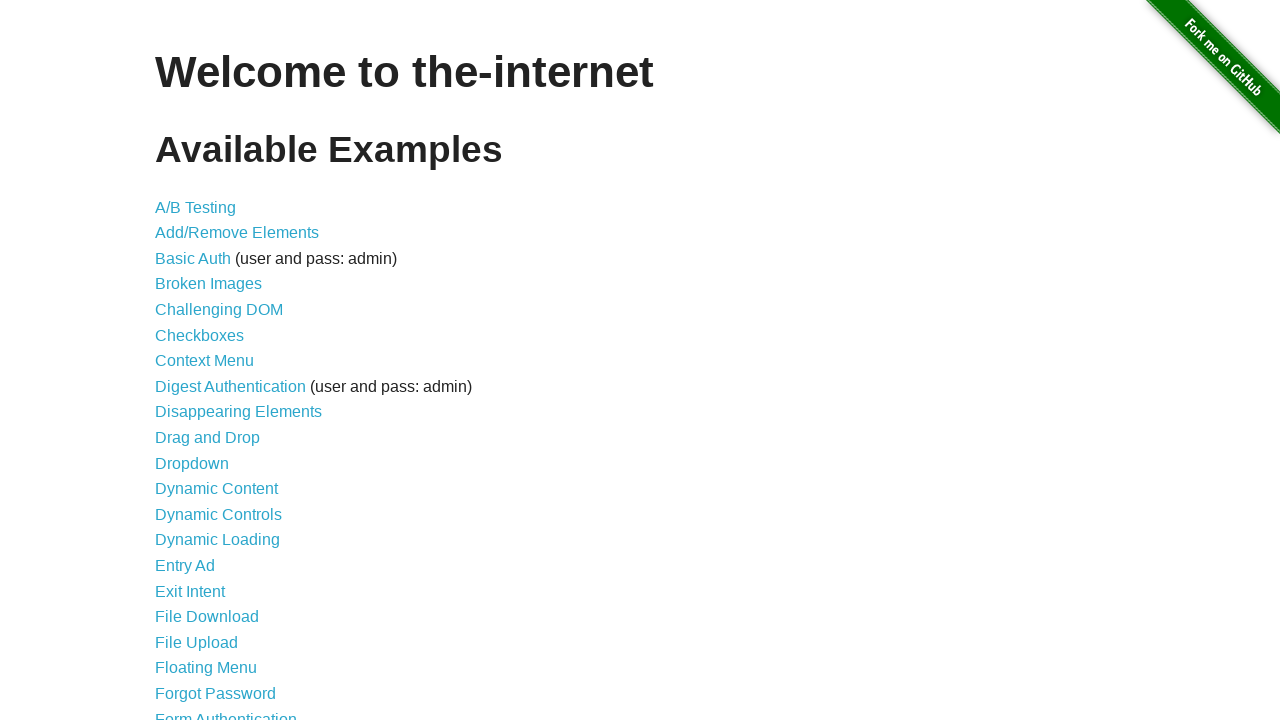

Navigated to About page
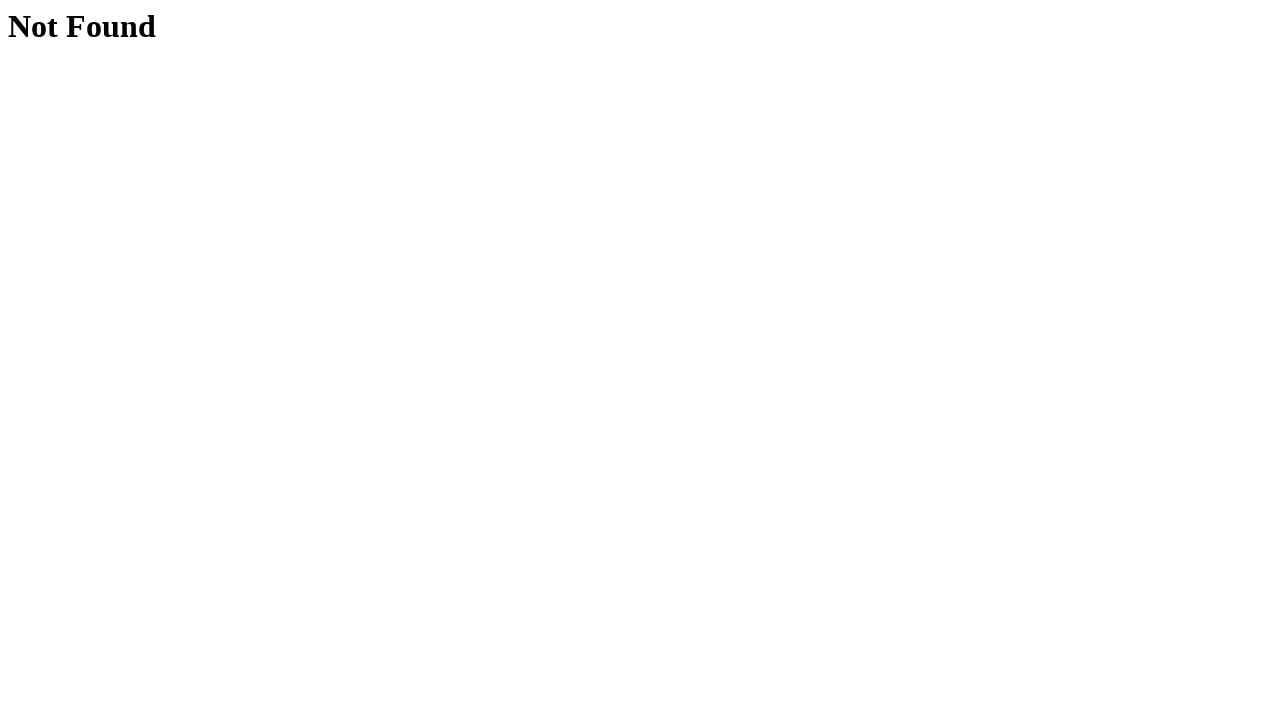

About page loaded successfully
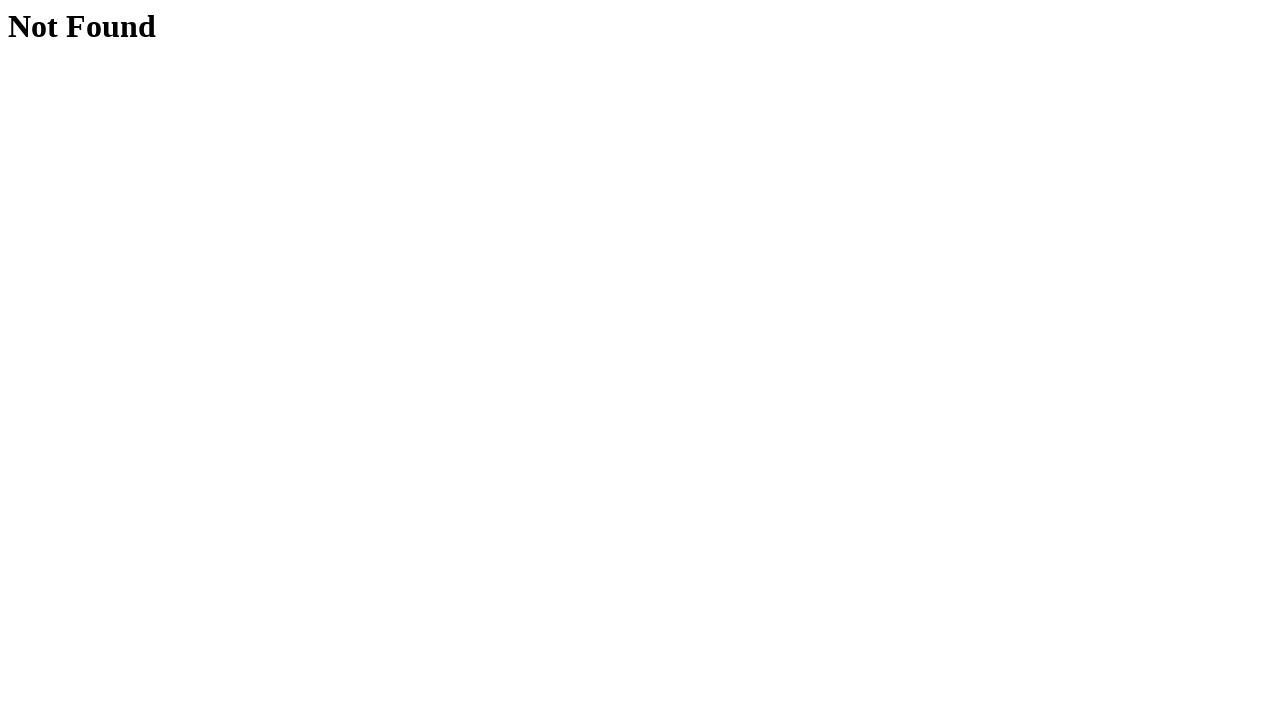

Navigated to Contact Us page
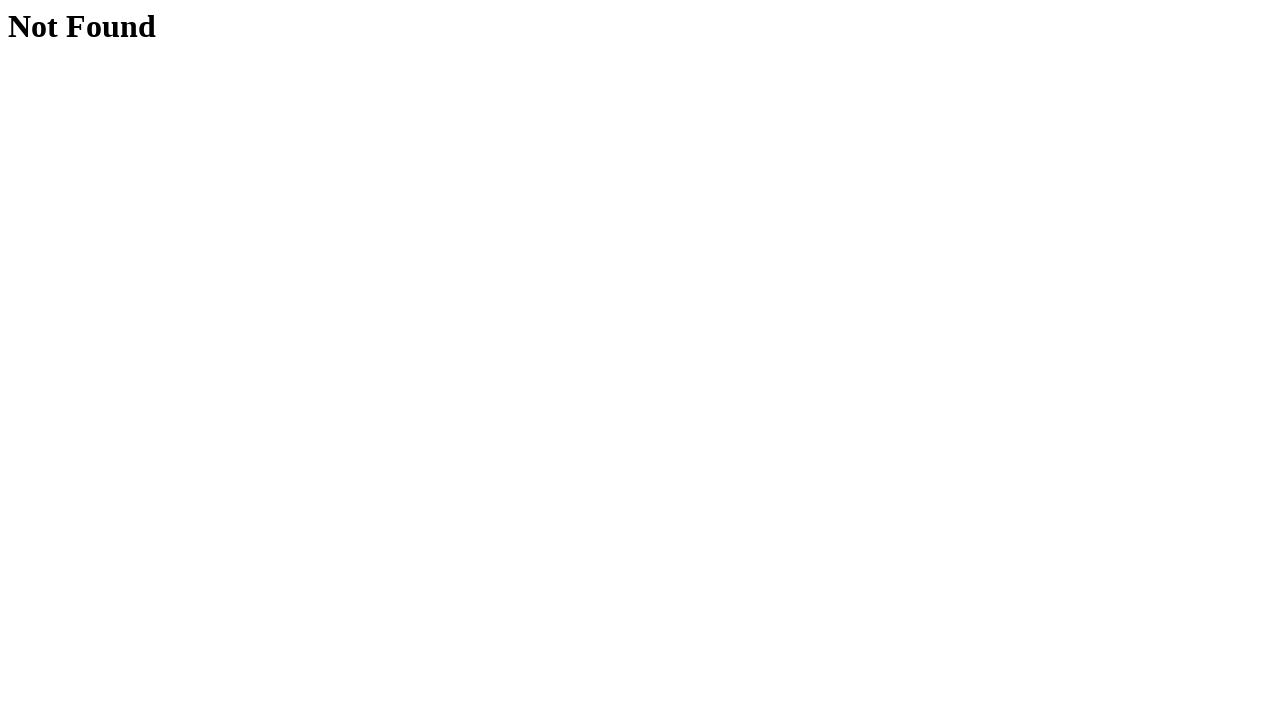

Contact Us page loaded successfully
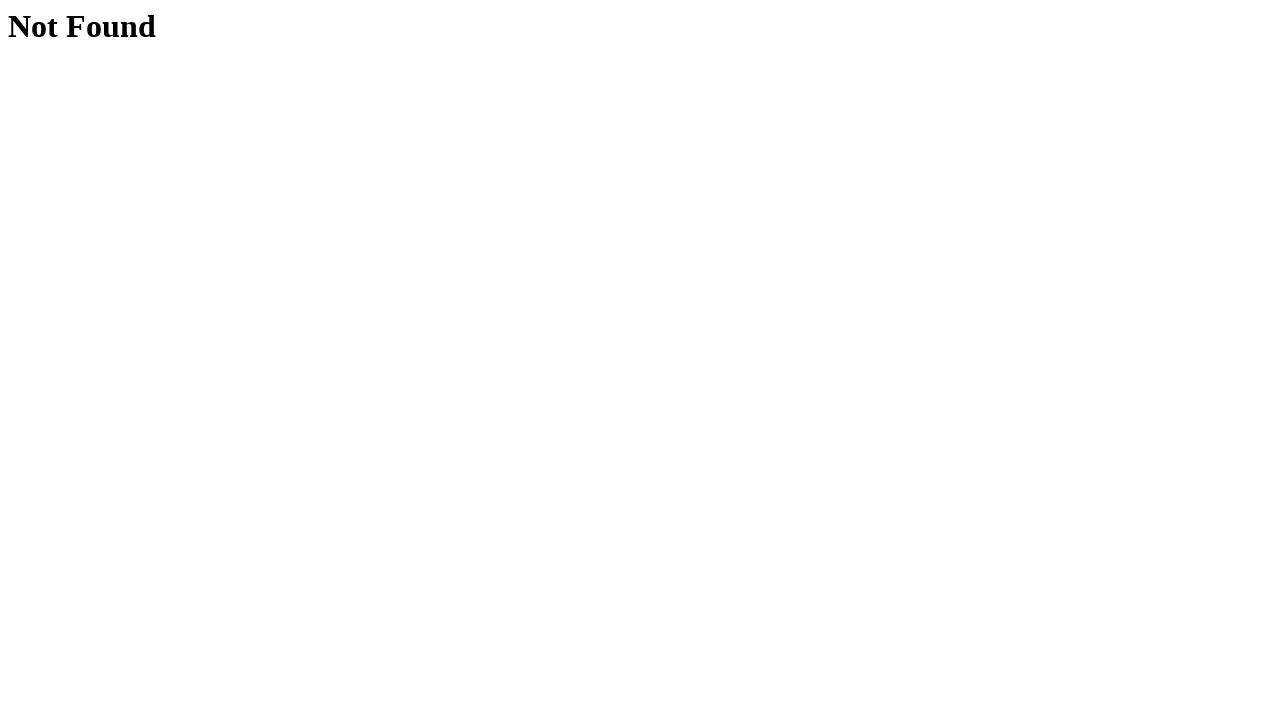

Navigated to Portfolio page
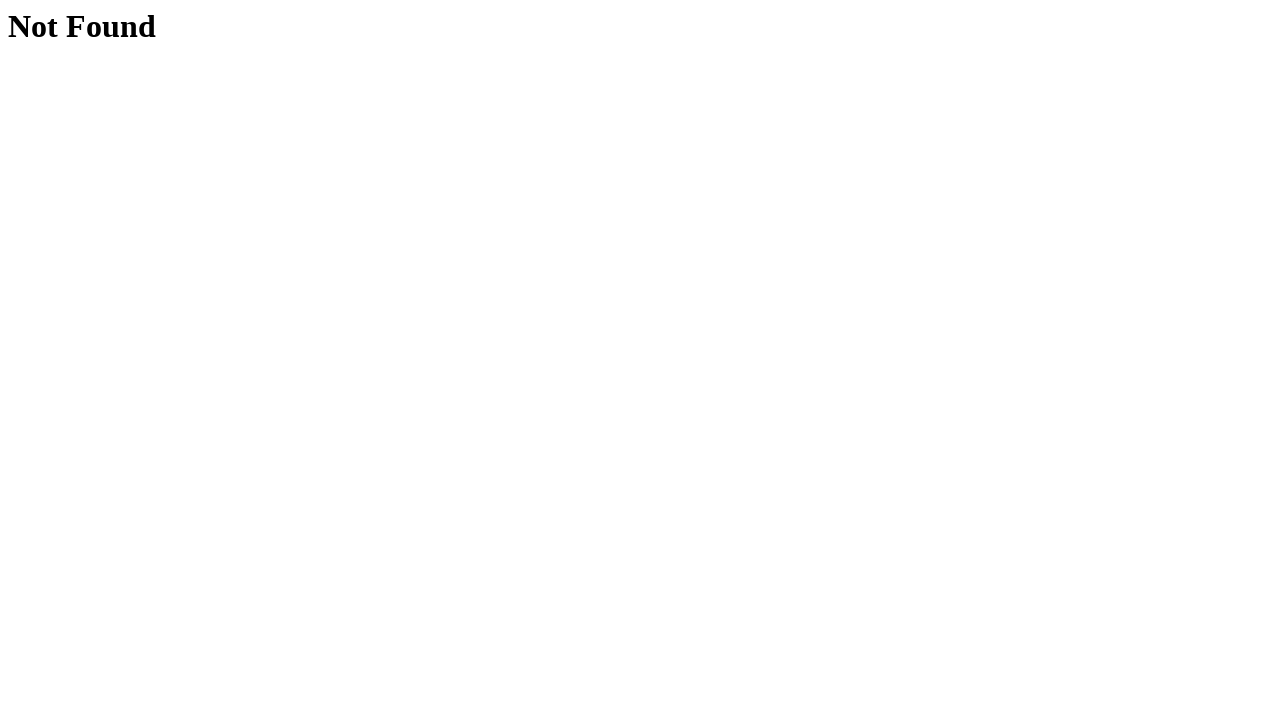

Portfolio page loaded successfully
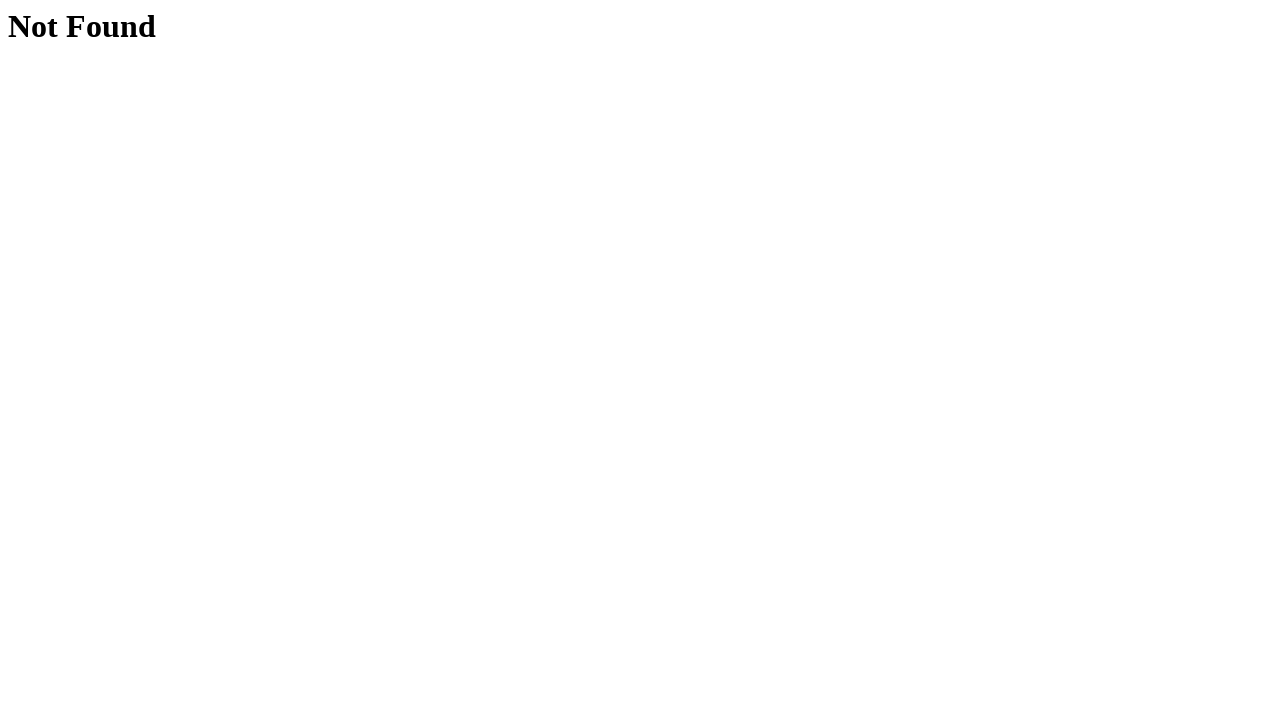

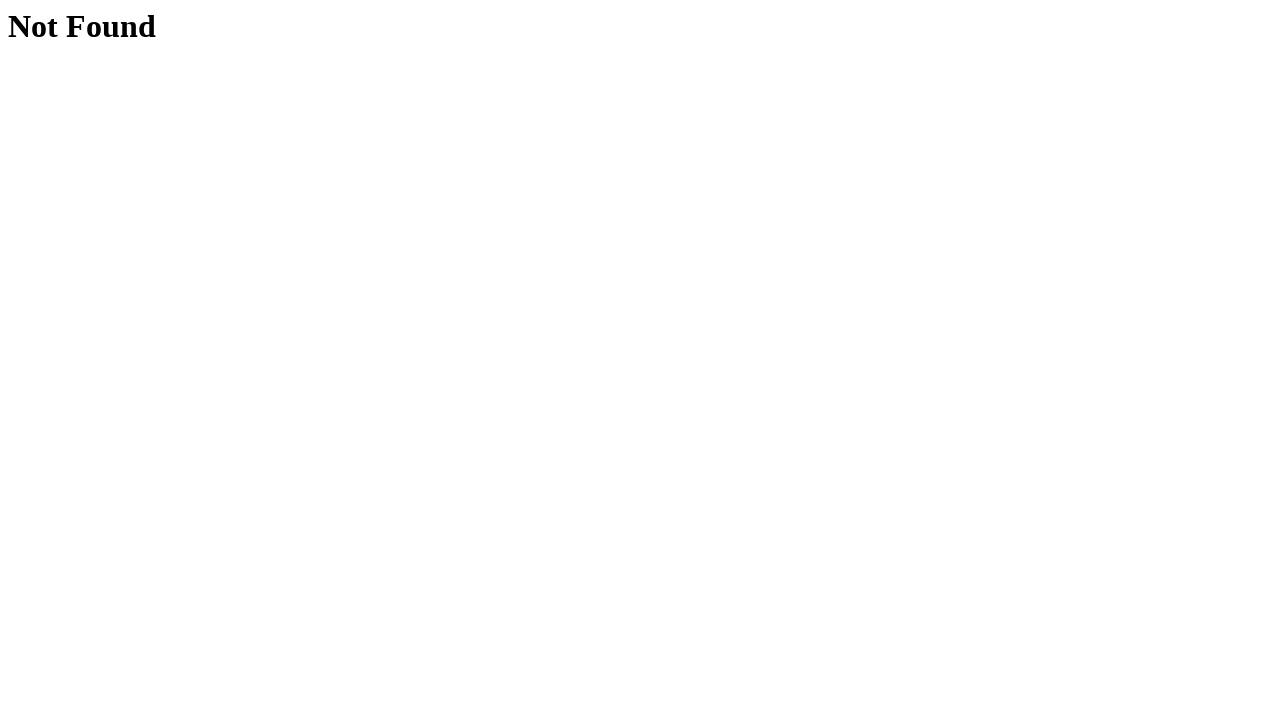